Tests jQuery UI slider functionality by dragging horizontal and vertical sliders to different positions

Starting URL: http://jqueryui.com/slider/

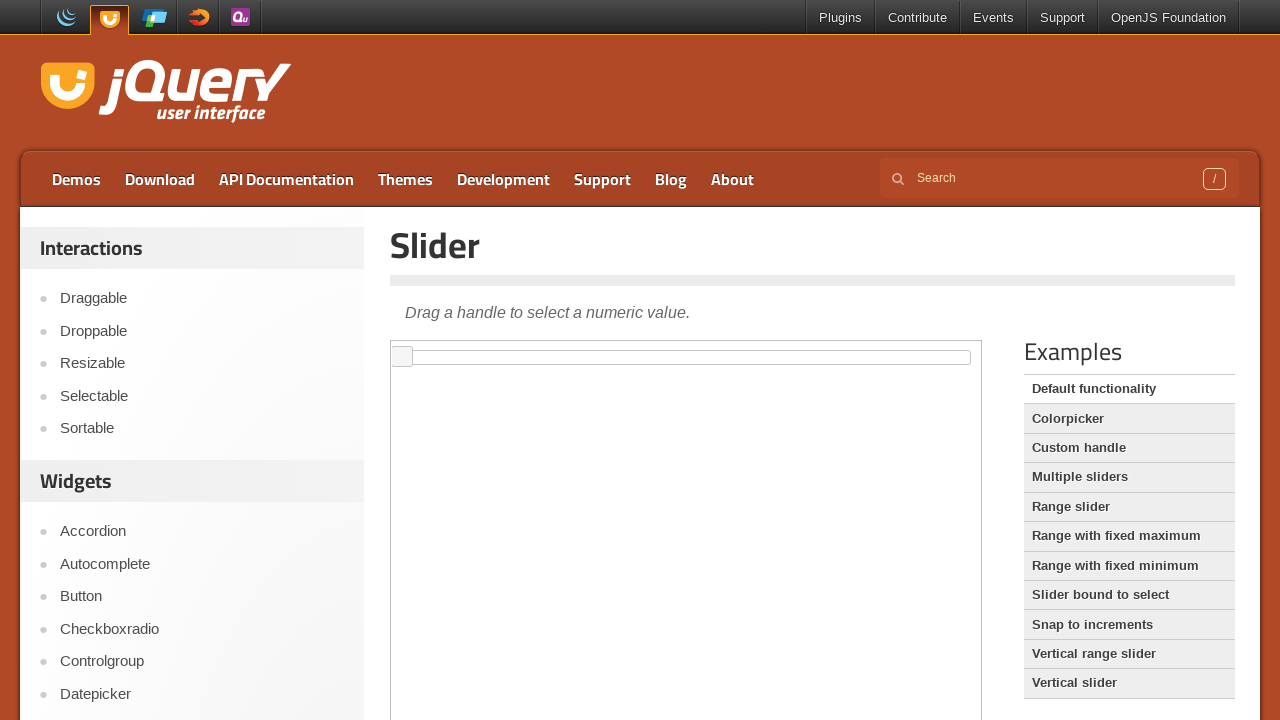

Waited for horizontal slider handle to load in iframe
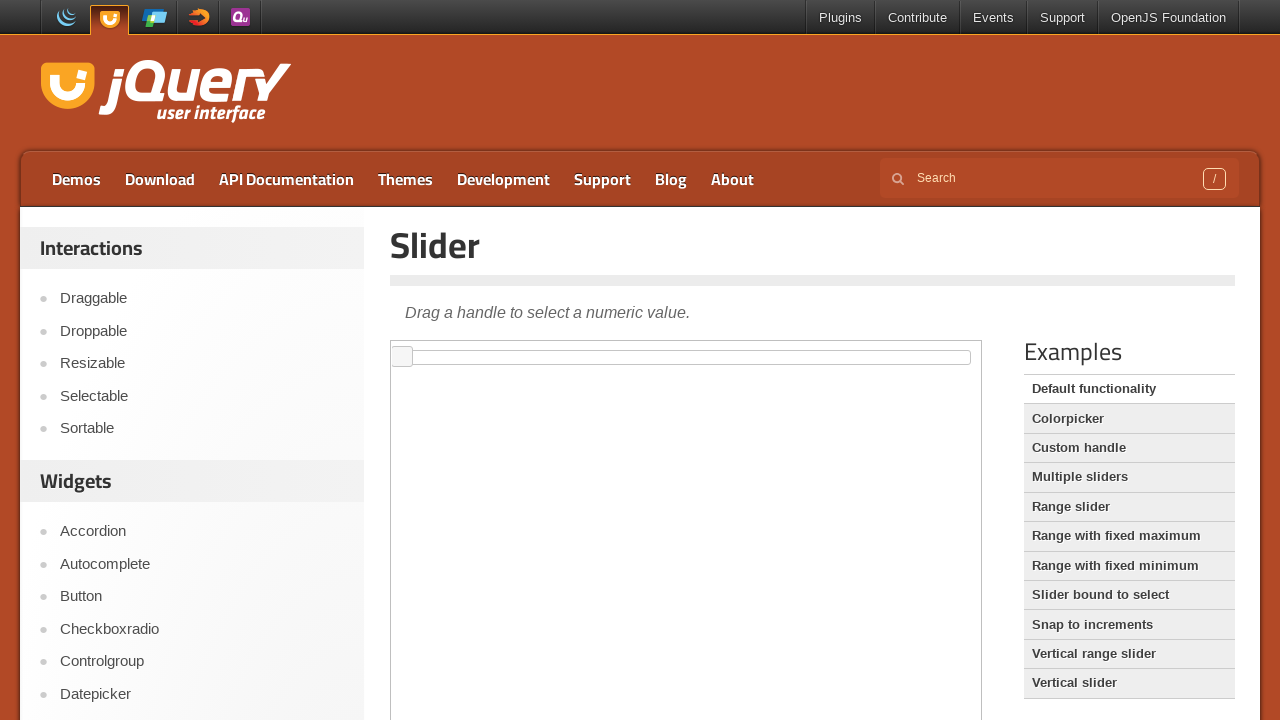

Switched to iframe containing slider
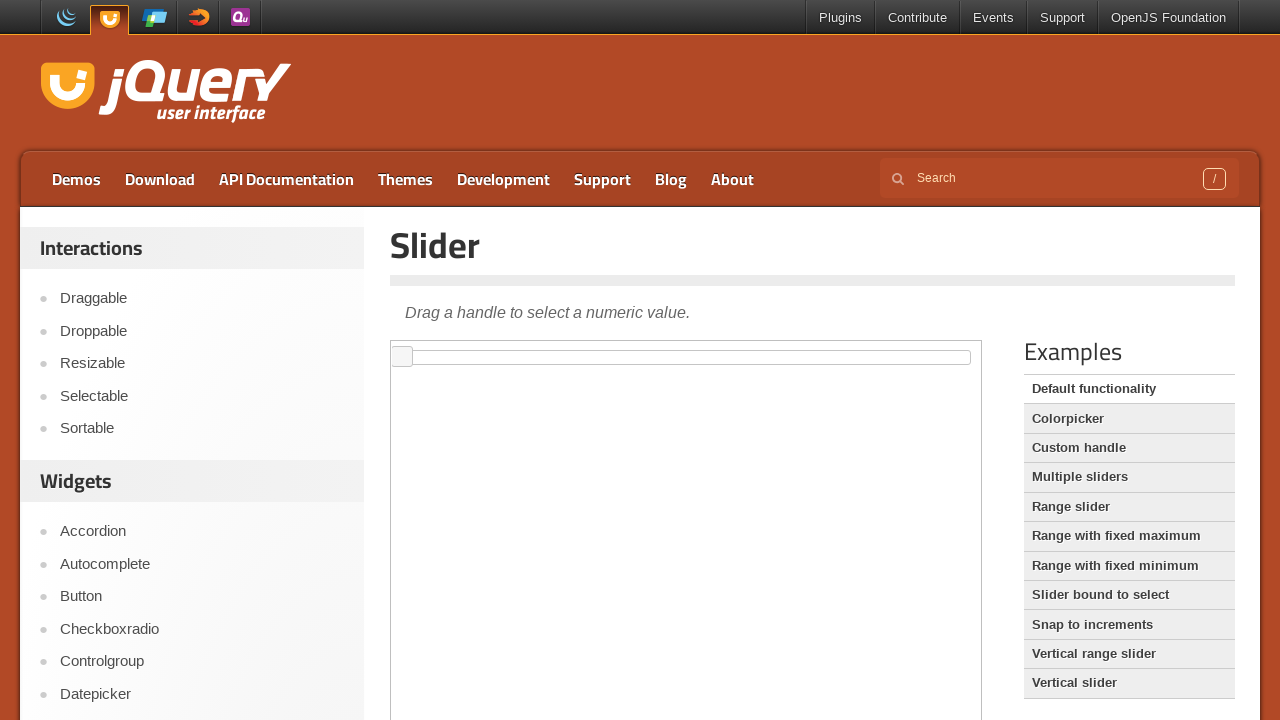

Located horizontal slider handle element
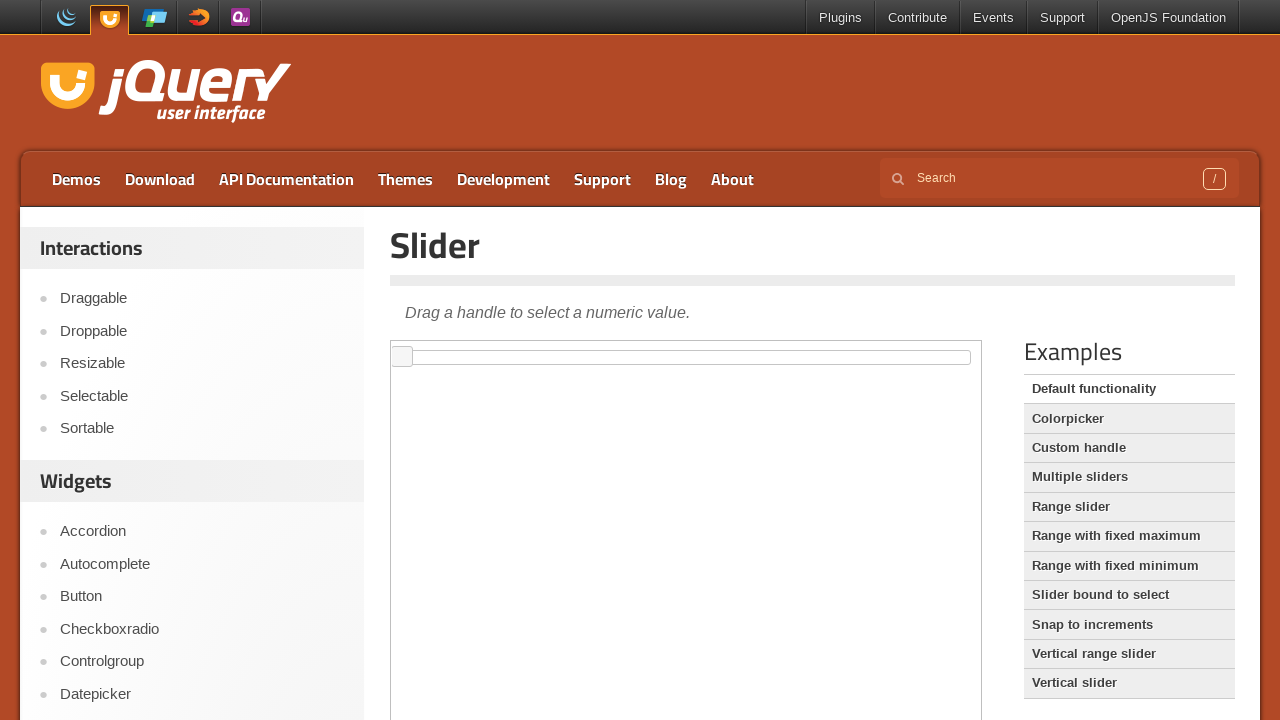

Dragged horizontal slider 500px to the right at (893, 347)
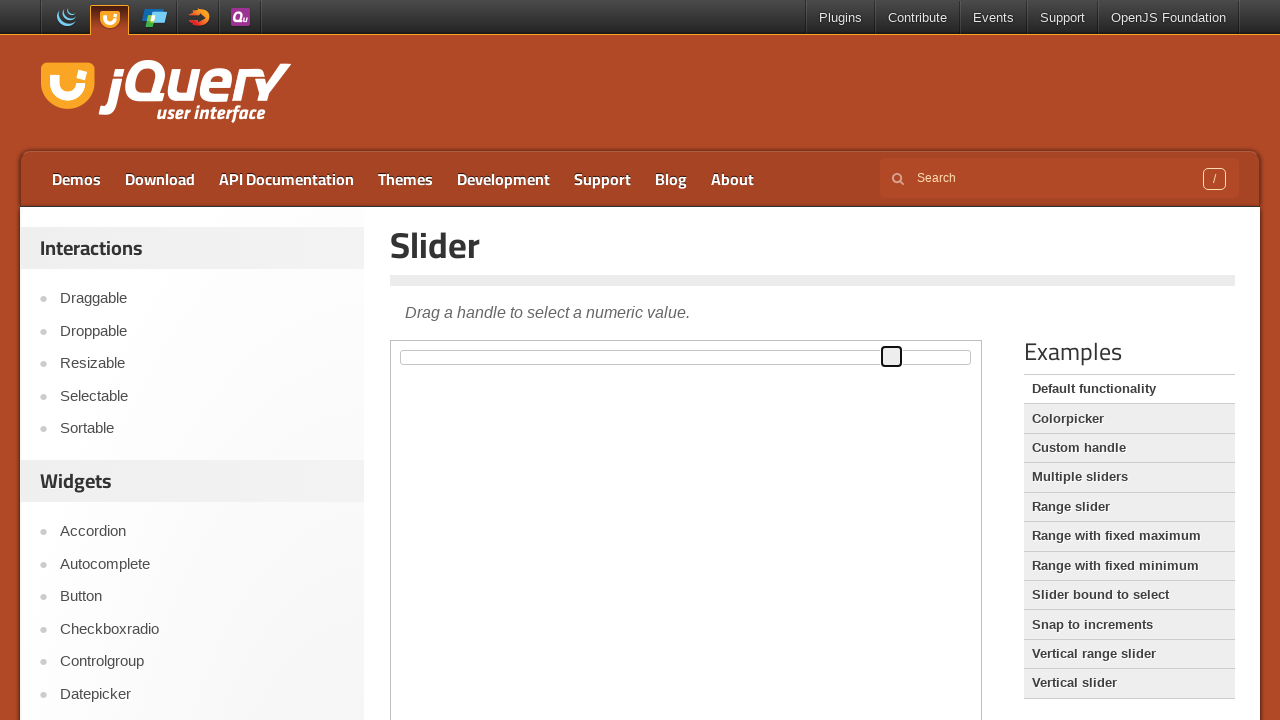

Waited 5 seconds for slider animation to complete
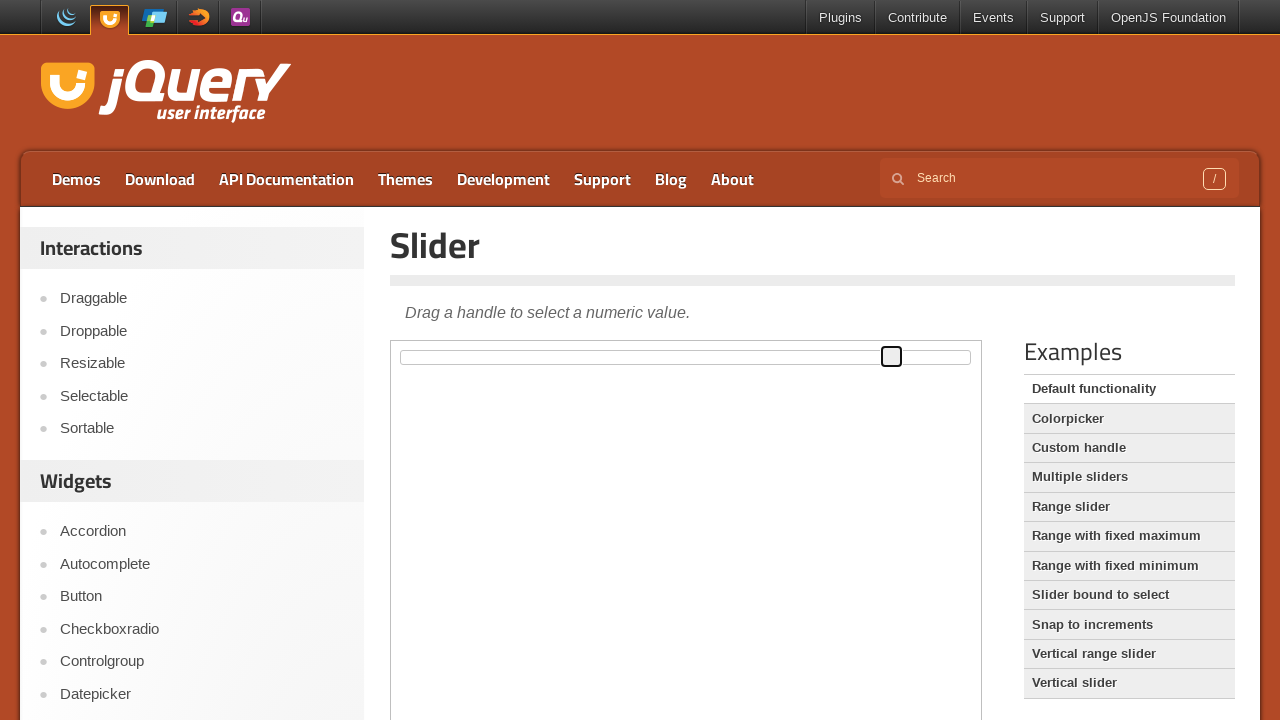

Dragged horizontal slider 300px to the left at (582, 347)
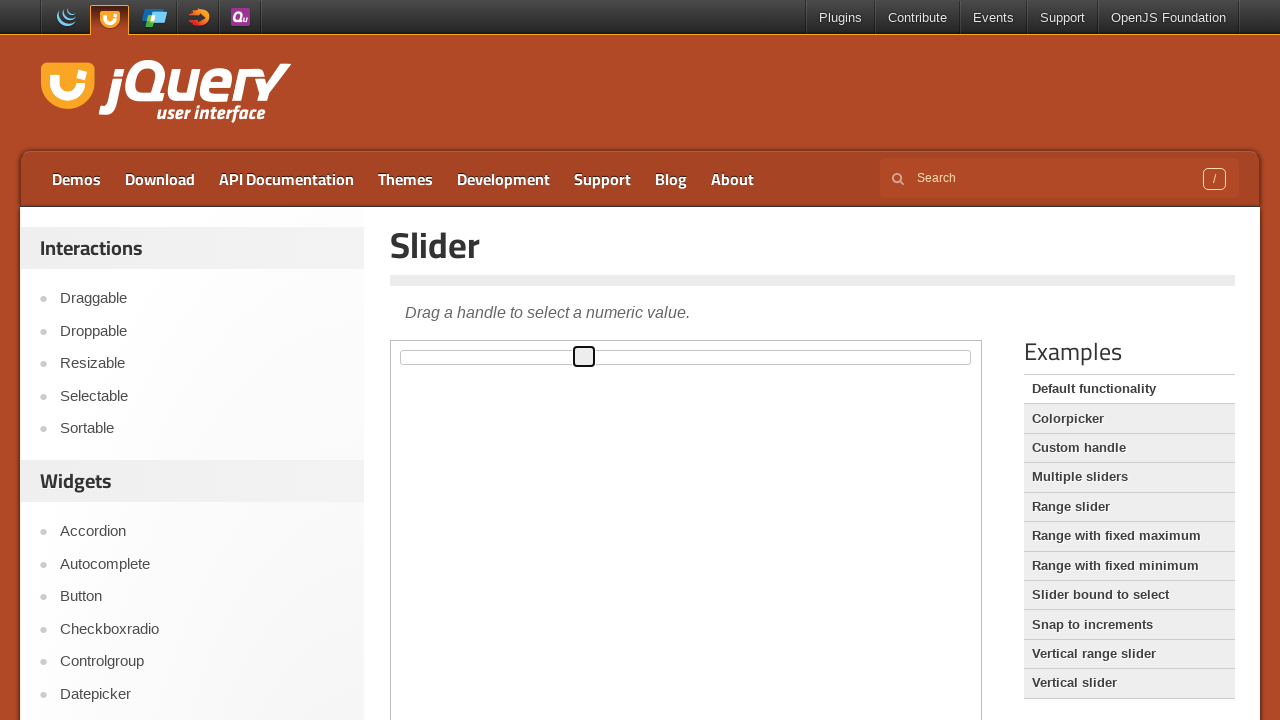

Waited 5 seconds for slider animation to complete
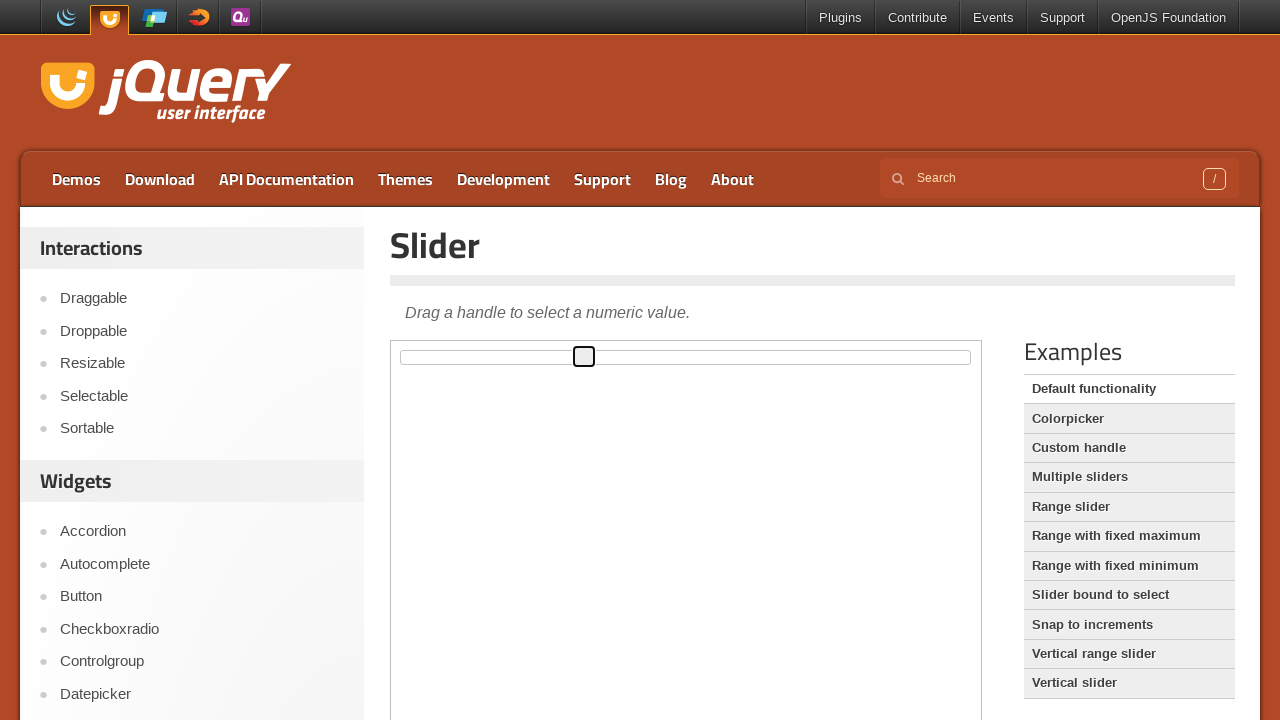

Clicked on 'Vertical slider' link to navigate to vertical slider demo at (1129, 683) on text=Vertical slider
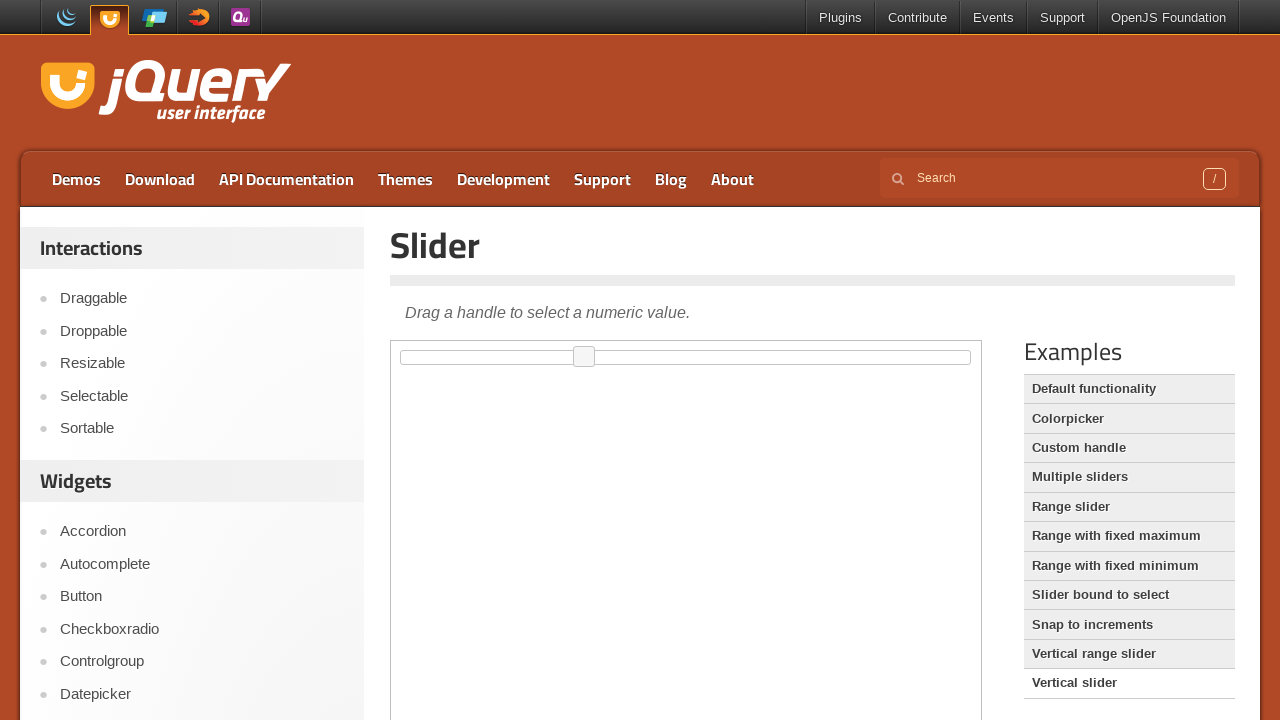

Reloaded page to ensure clean state
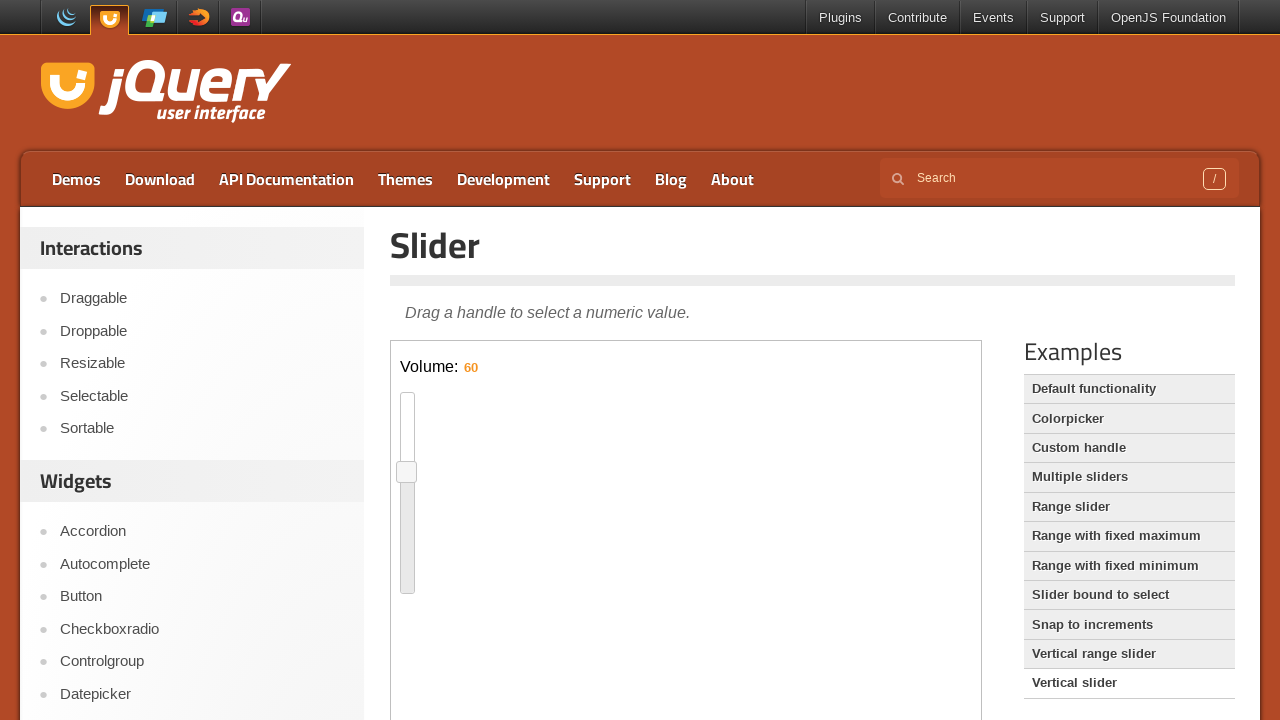

Waited for vertical slider handle to load in iframe
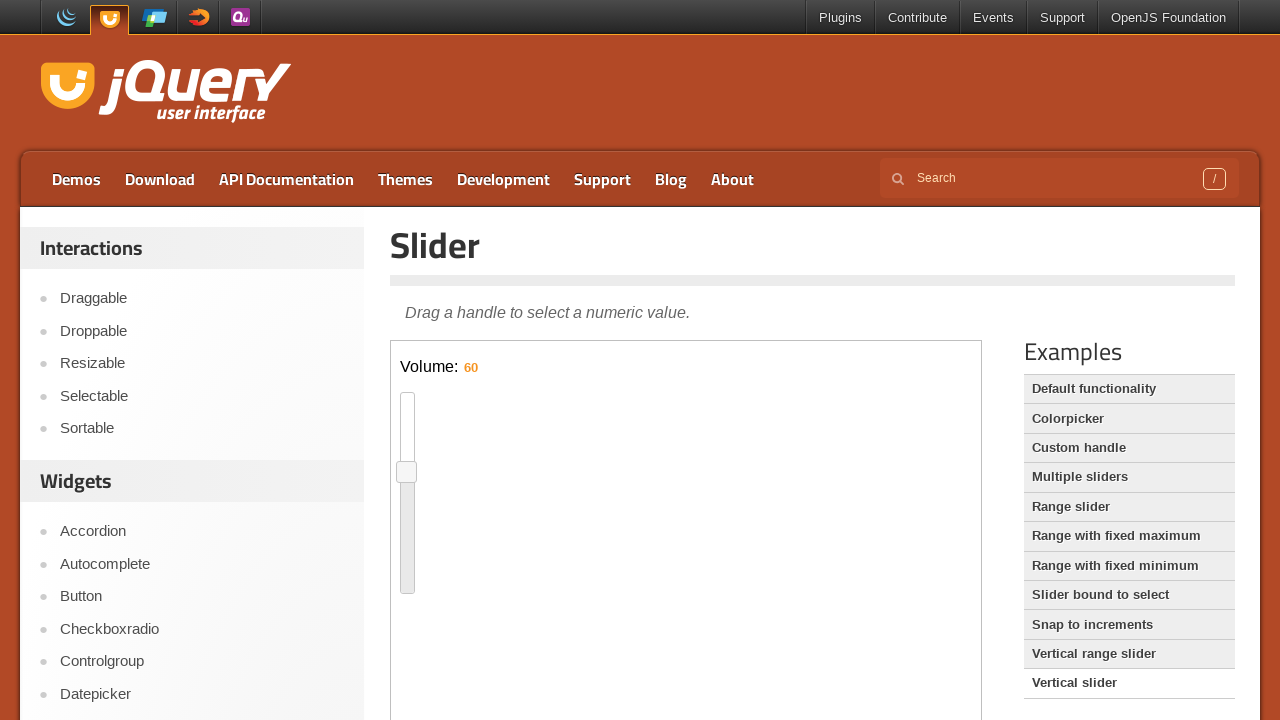

Switched to iframe containing vertical slider
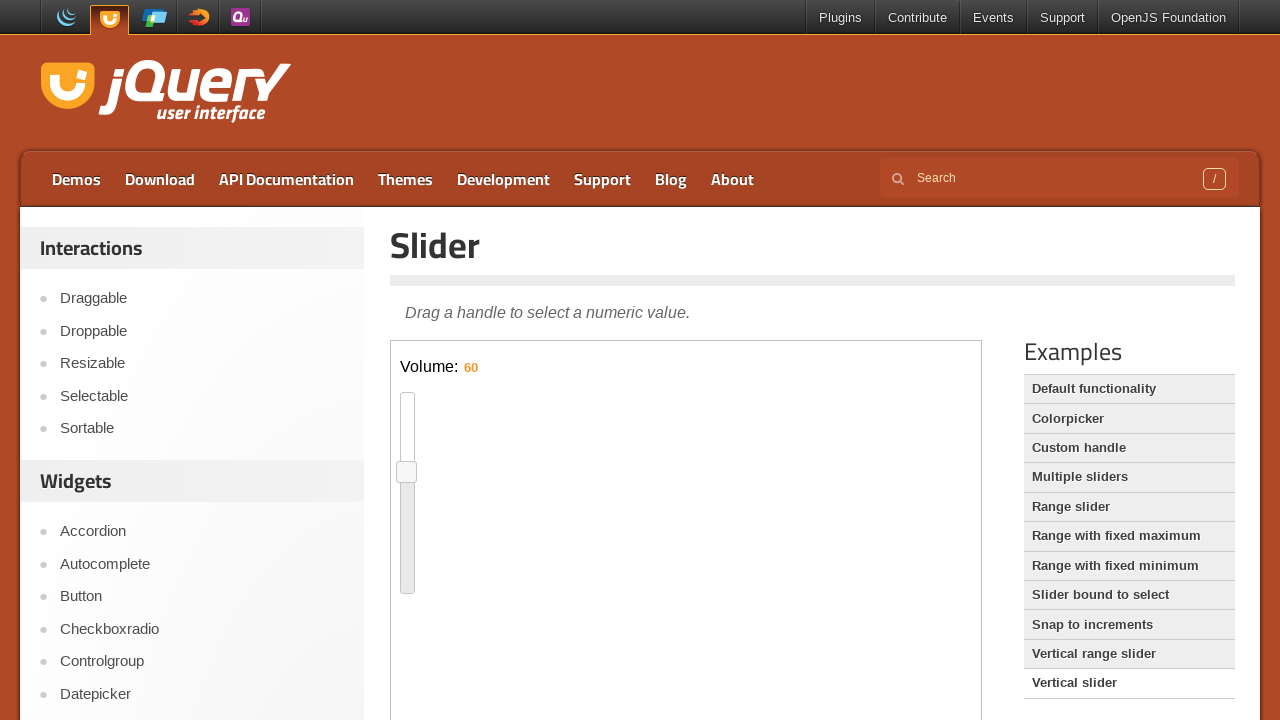

Located vertical slider handle element
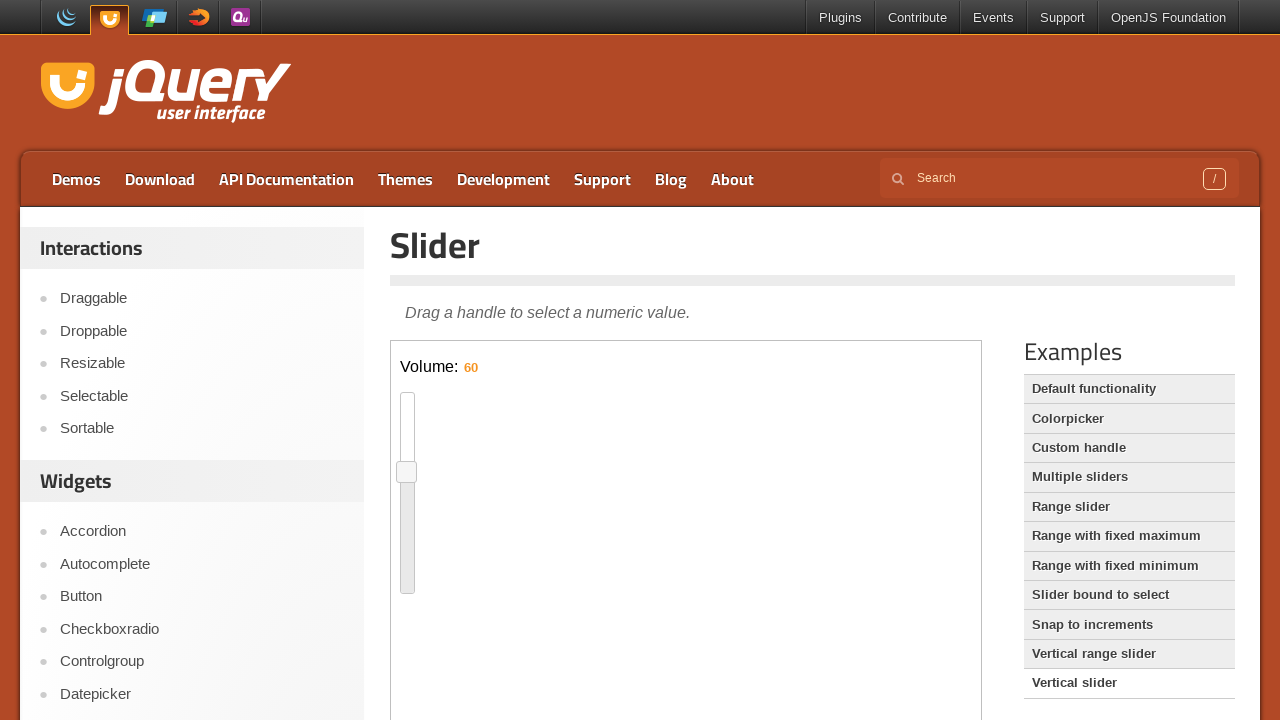

Dragged vertical slider 100px down at (397, 562)
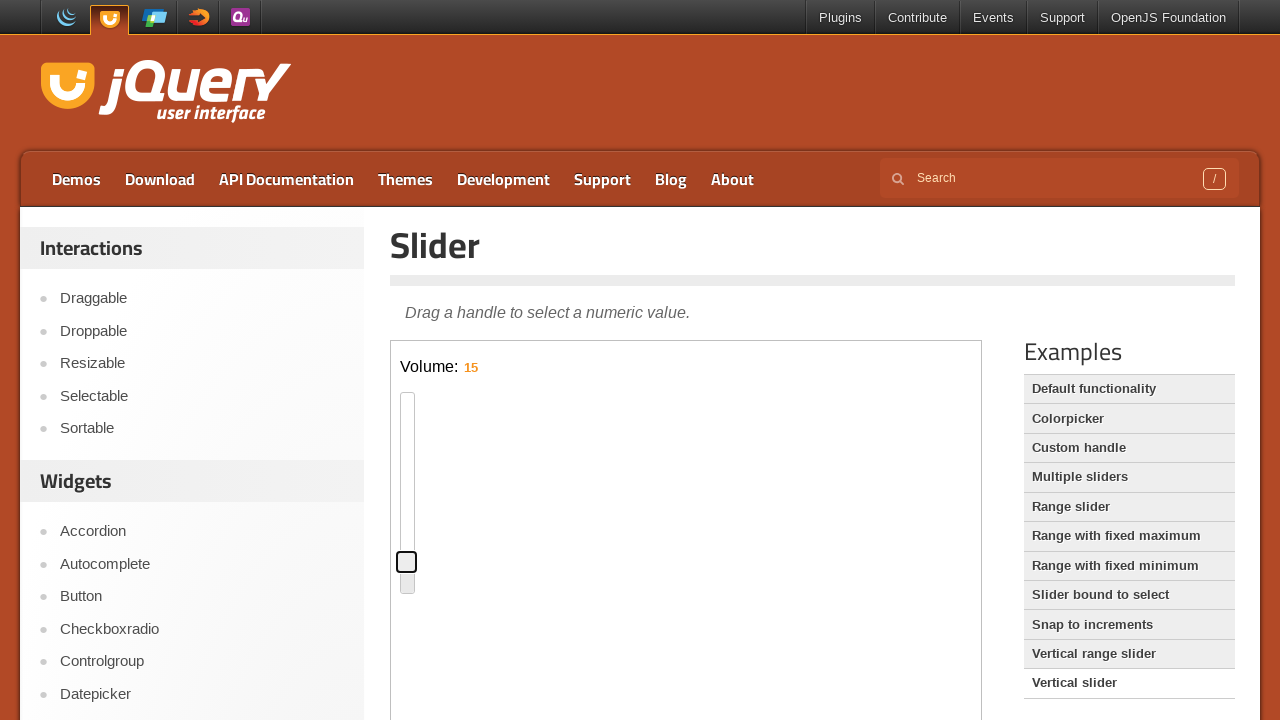

Waited 5 seconds for slider animation to complete
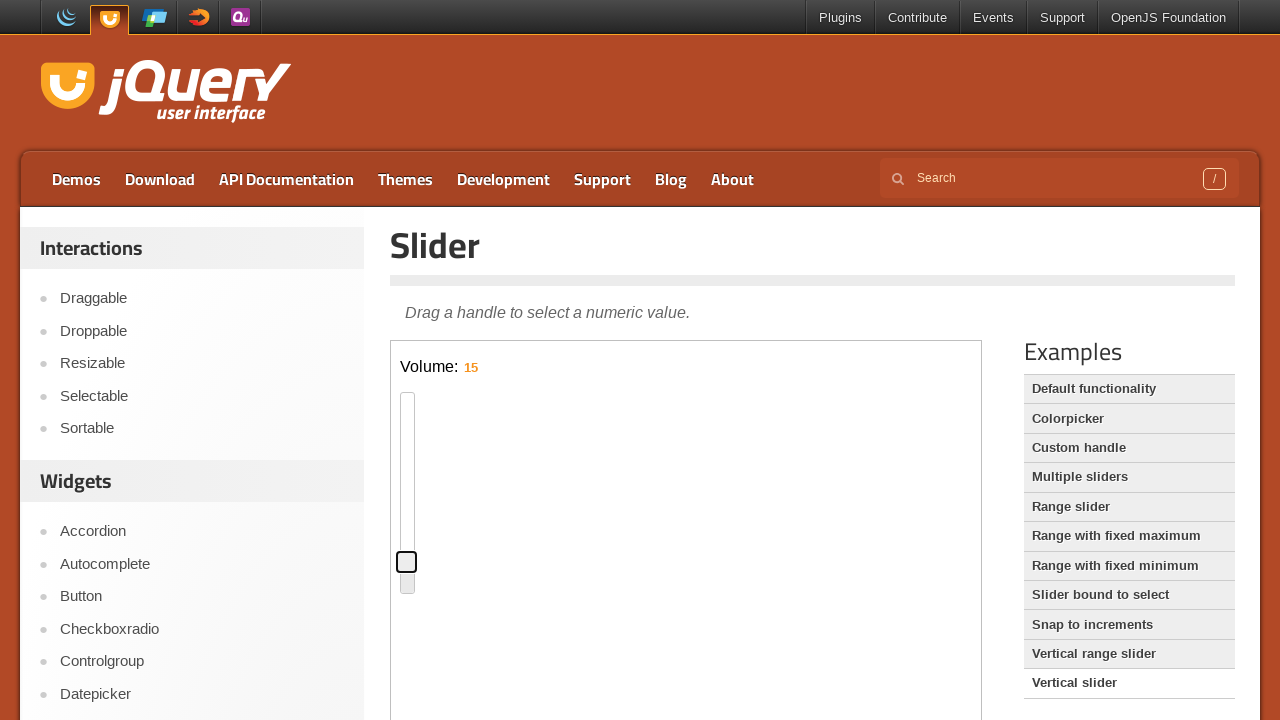

Dragged vertical slider 50px up at (397, 502)
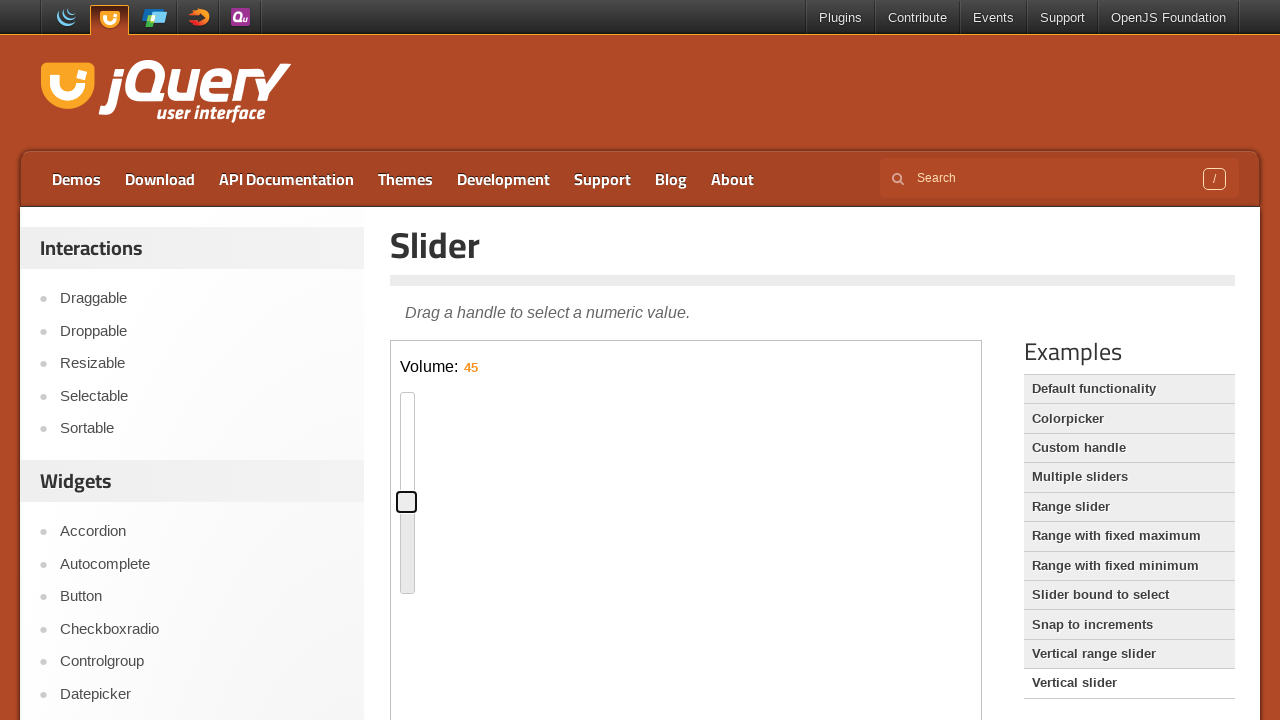

Waited 5 seconds for slider animation to complete
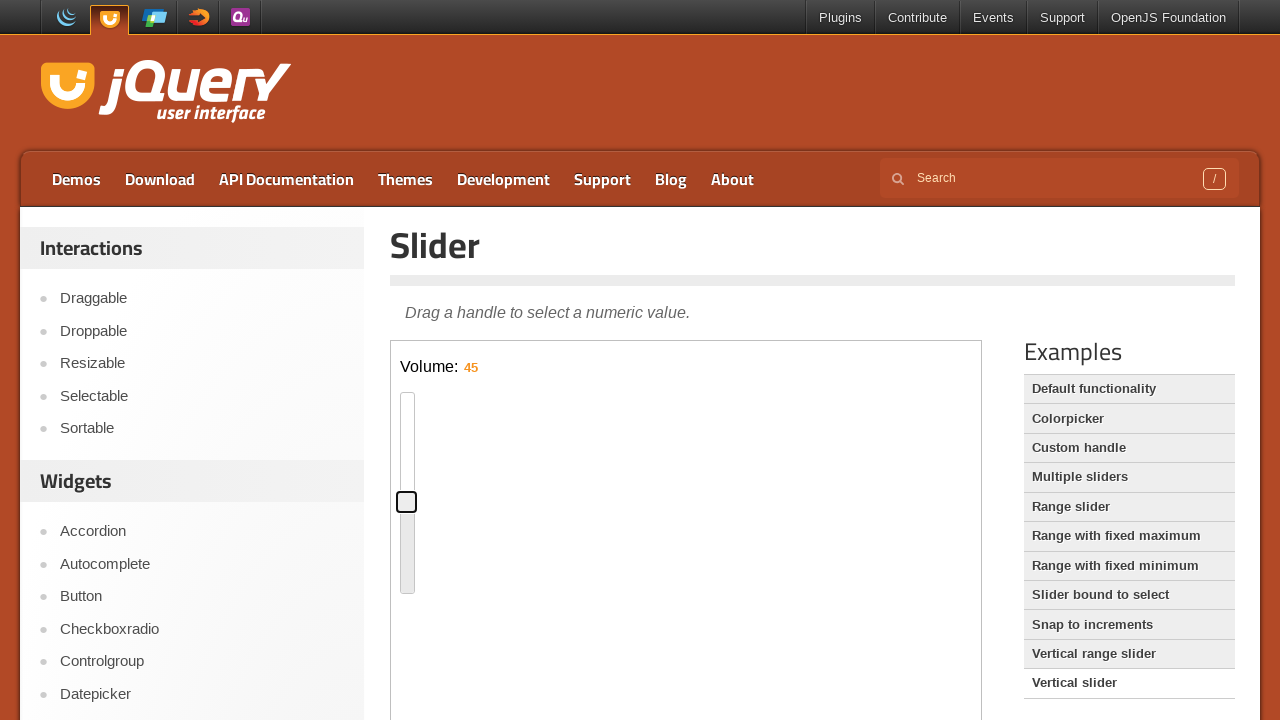

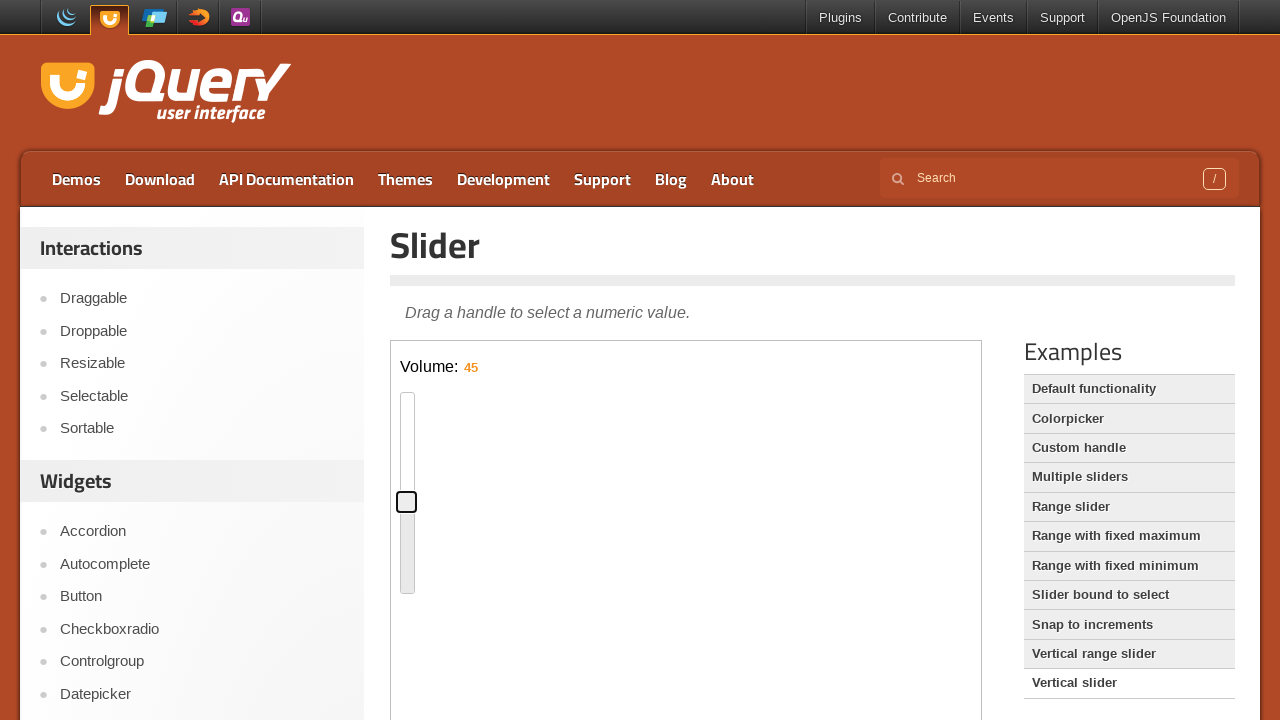